Tests URL links by clicking links and navigating to external pages, then returning

Starting URL: https://seleniumbase.io/demo_page

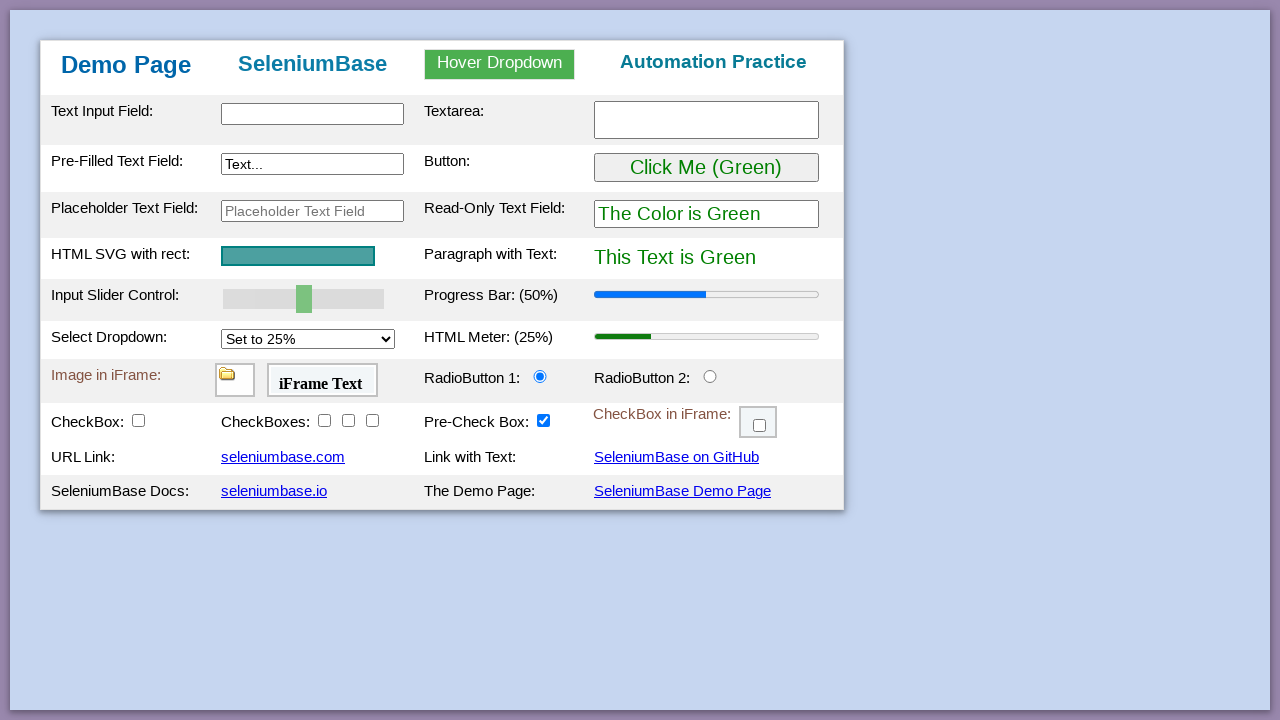

Waited for table body element to load on demo page
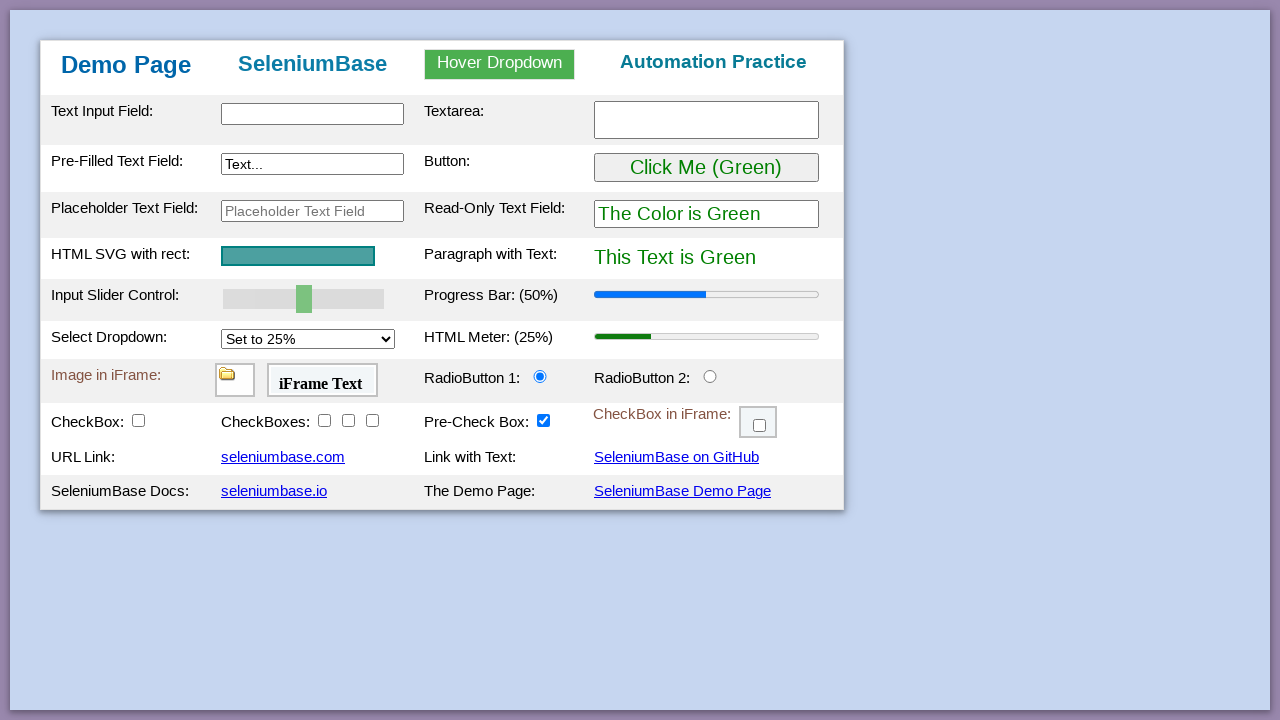

Clicked first URL link (#myLink1) at (283, 457) on #myLink1
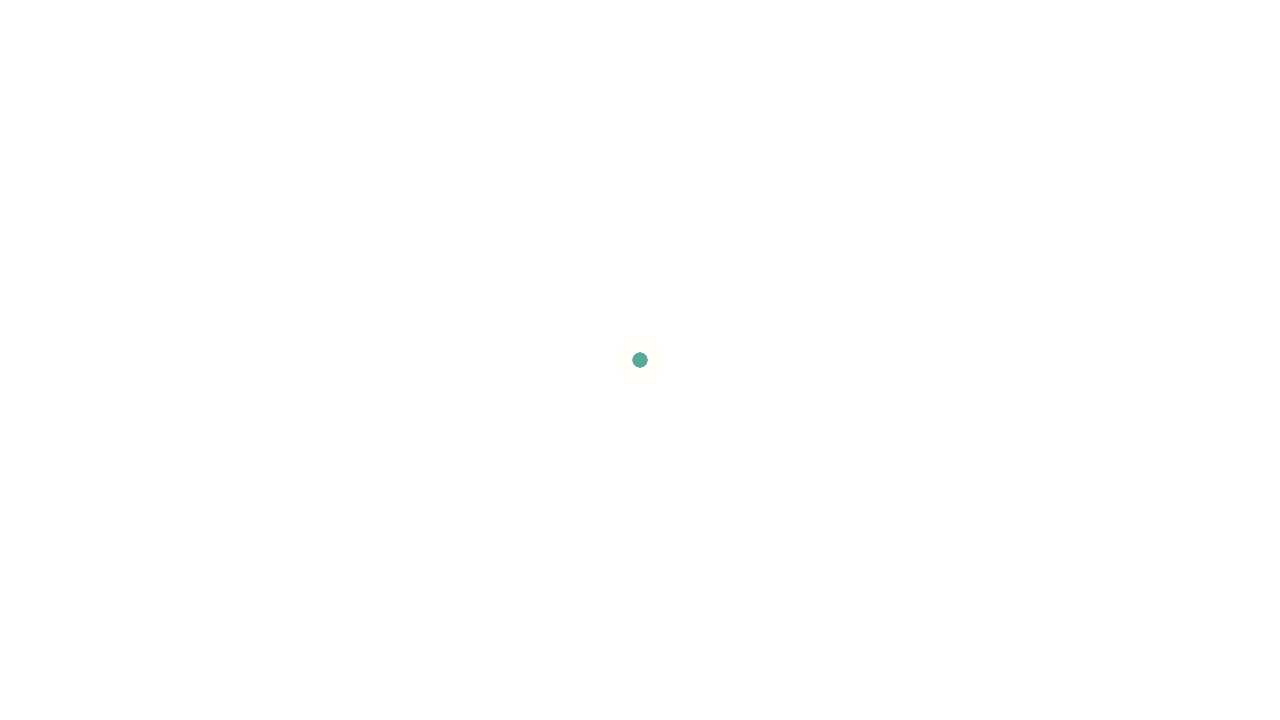

External page loaded after clicking first link
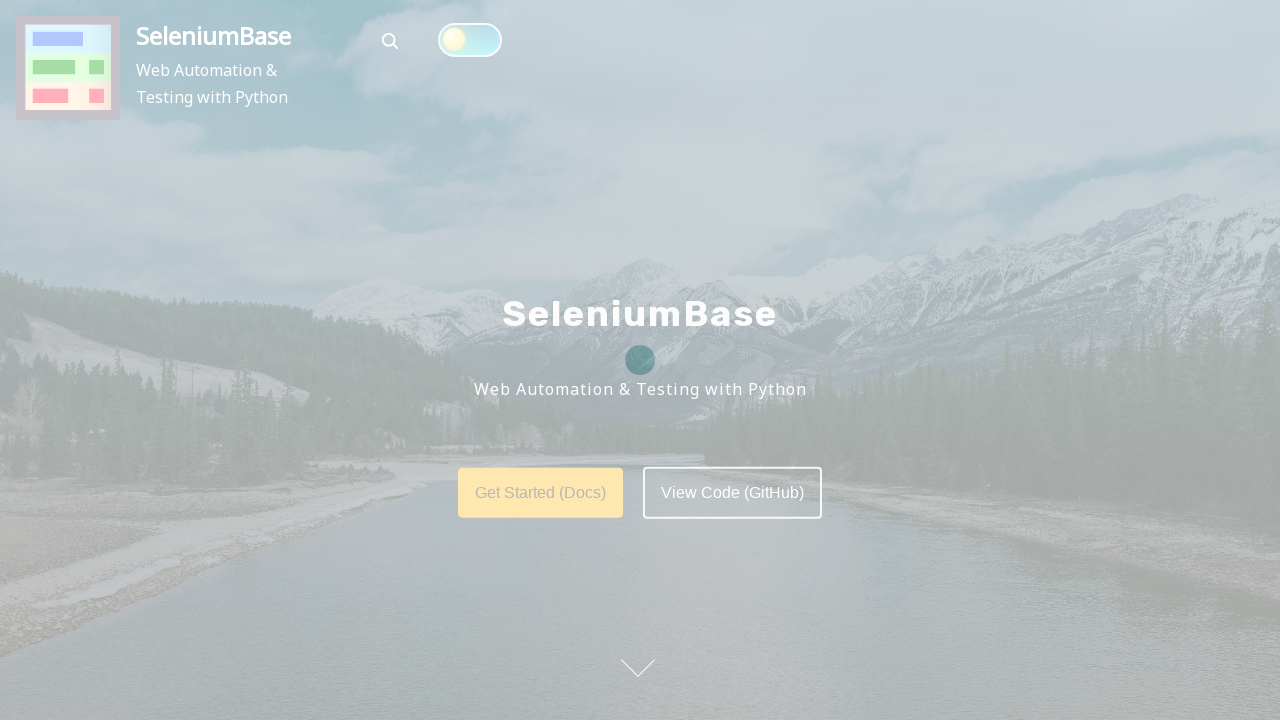

Navigated back to demo page from first external link
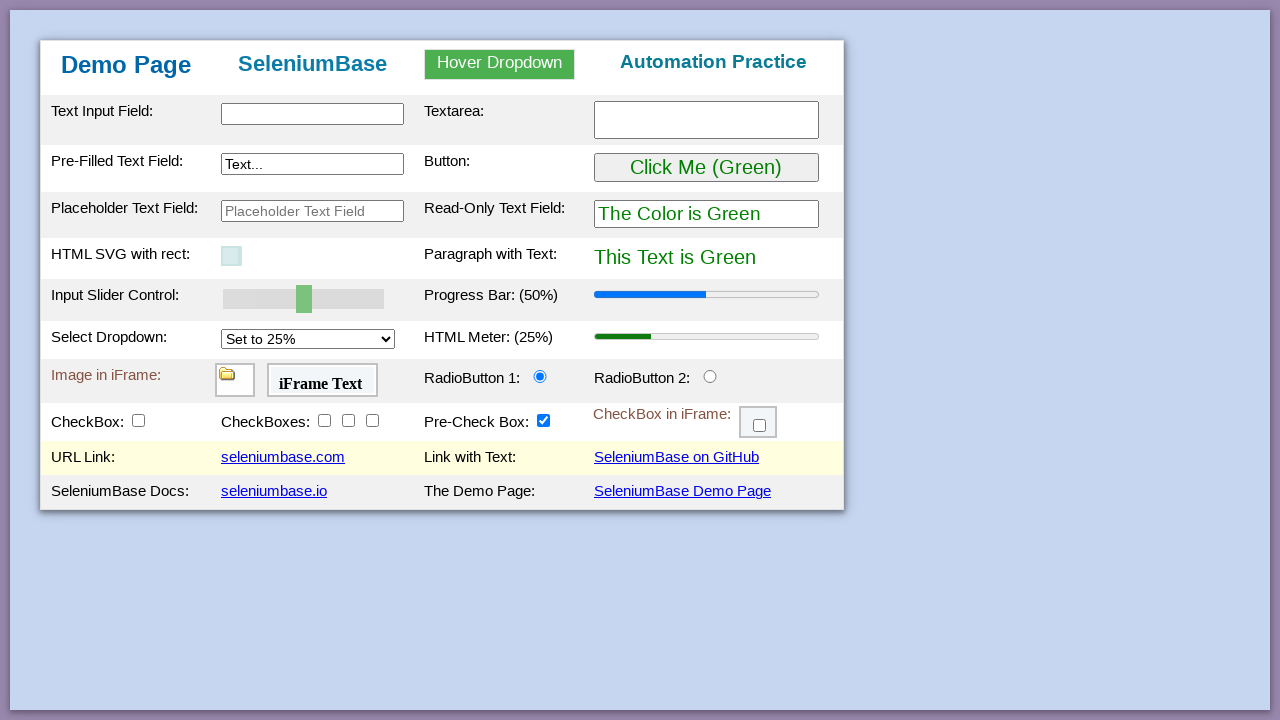

Clicked second URL link (#myLink3) at (274, 491) on #myLink3
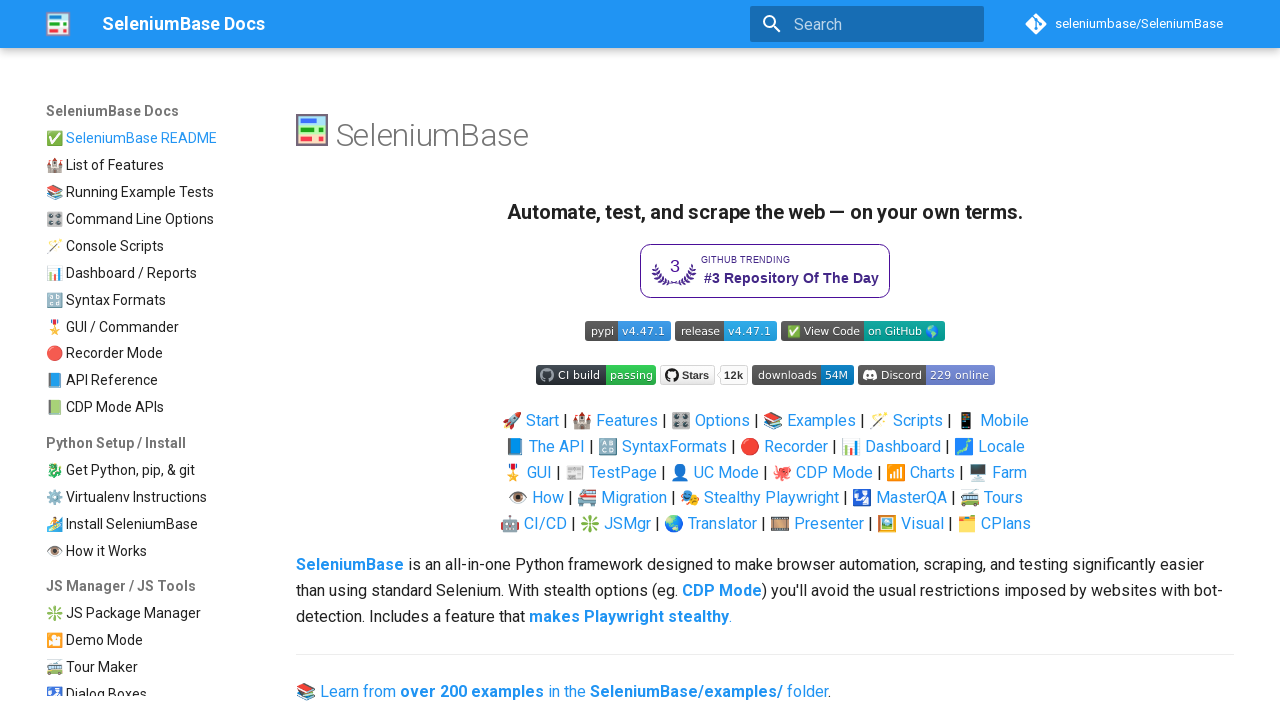

External page loaded after clicking second link
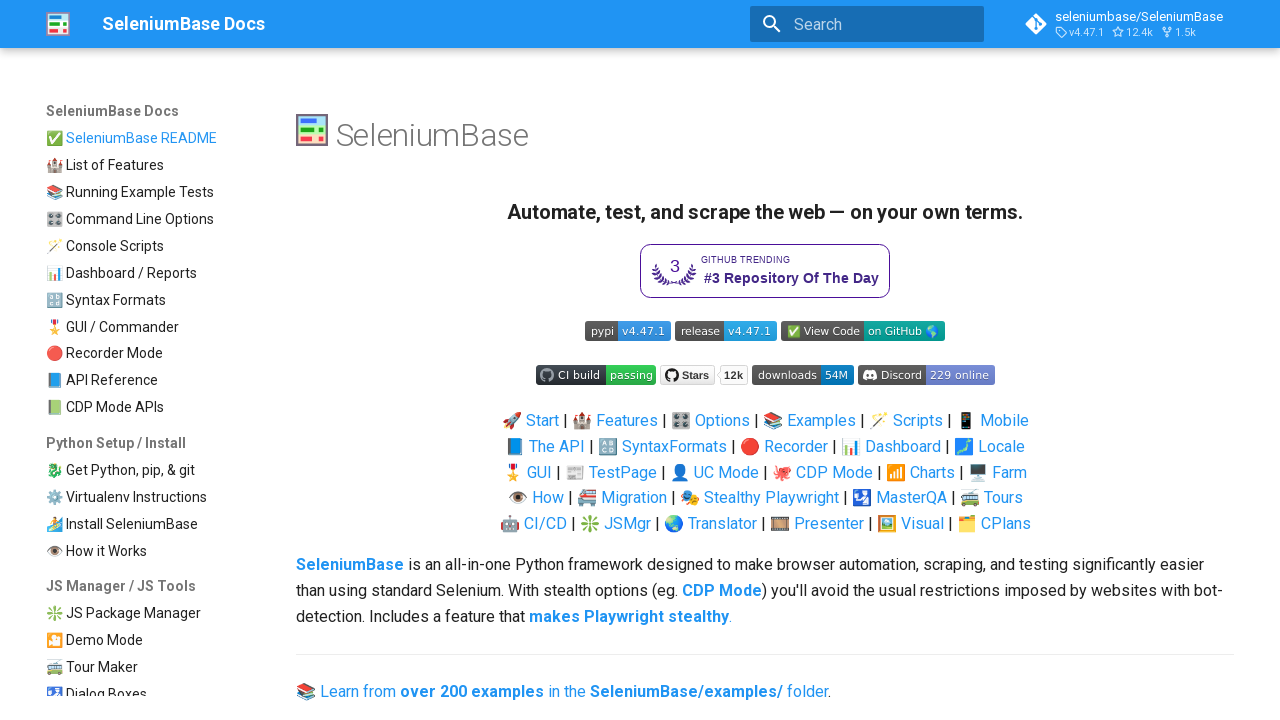

Navigated back to demo page from second external link
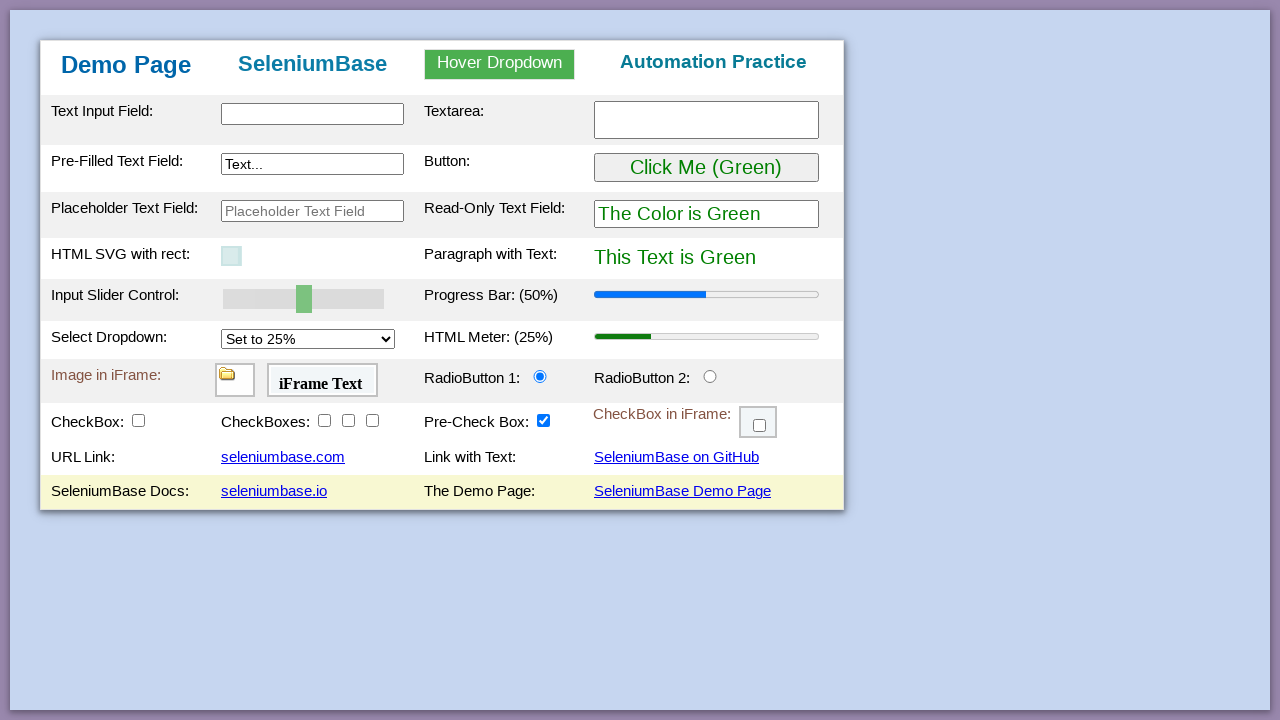

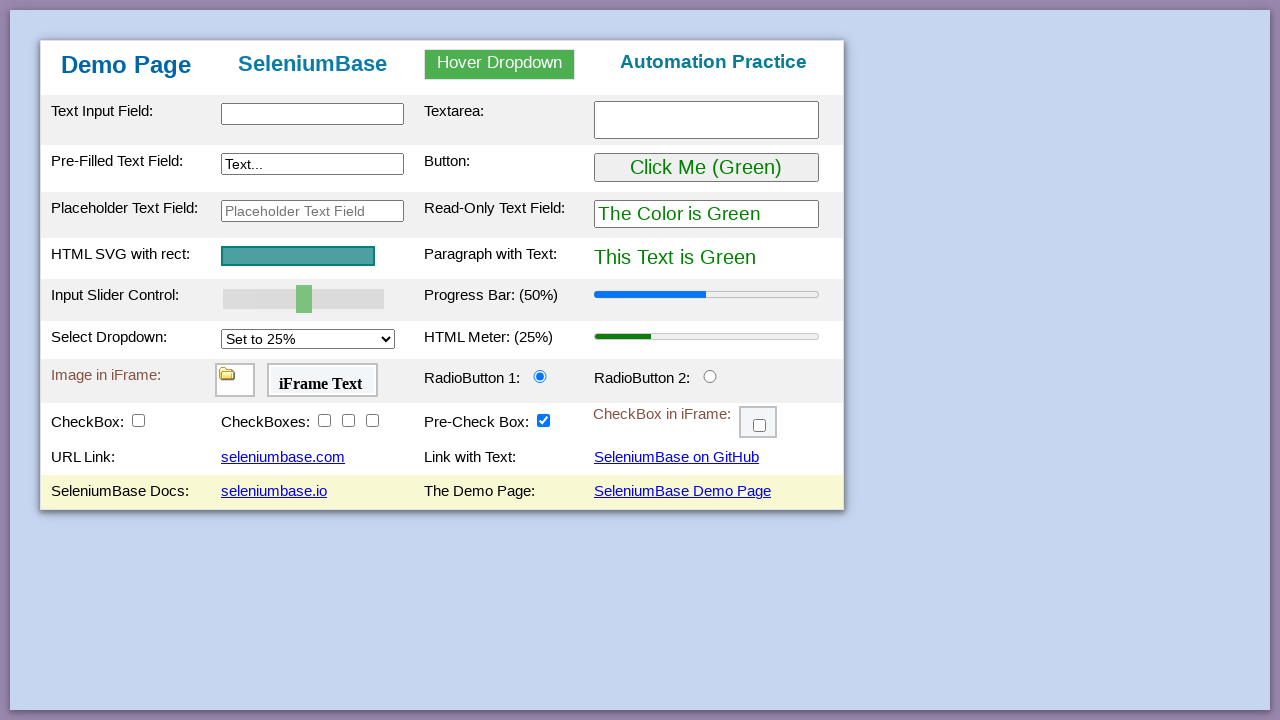